Tests handling of nested iframes by clicking on a multi-frame tab, switching through nested frames, and entering text into an input field within the innermost frame

Starting URL: http://demo.automationtesting.in/Frames.html

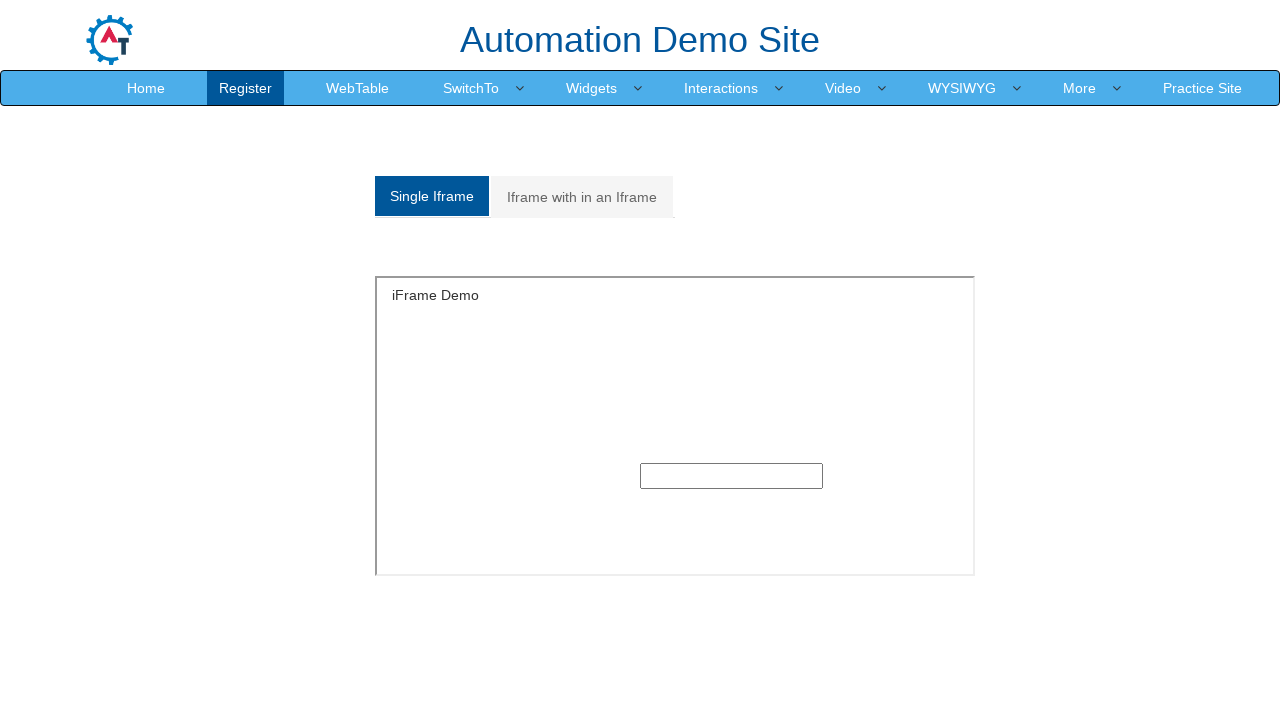

Clicked on the 'Multiple Frames' tab at (582, 197) on (//a[@data-toggle='tab'])[2]
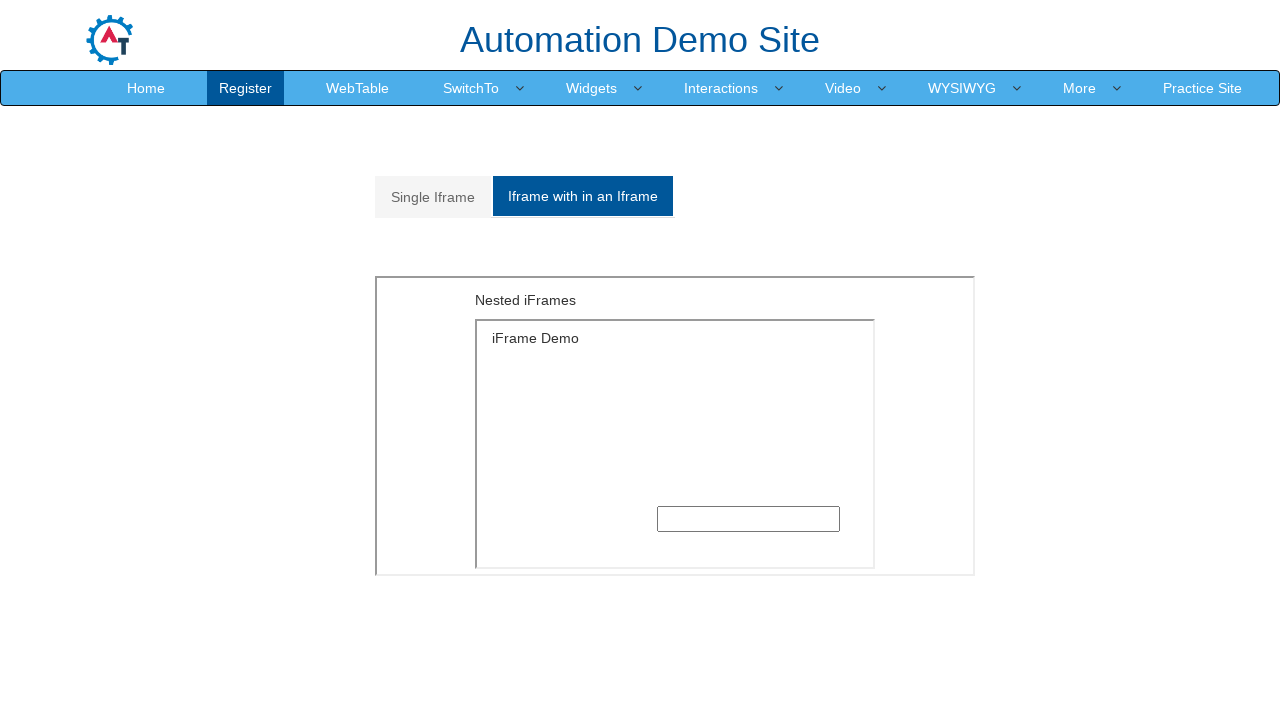

Located outer iframe with src='MultipleFrames.html'
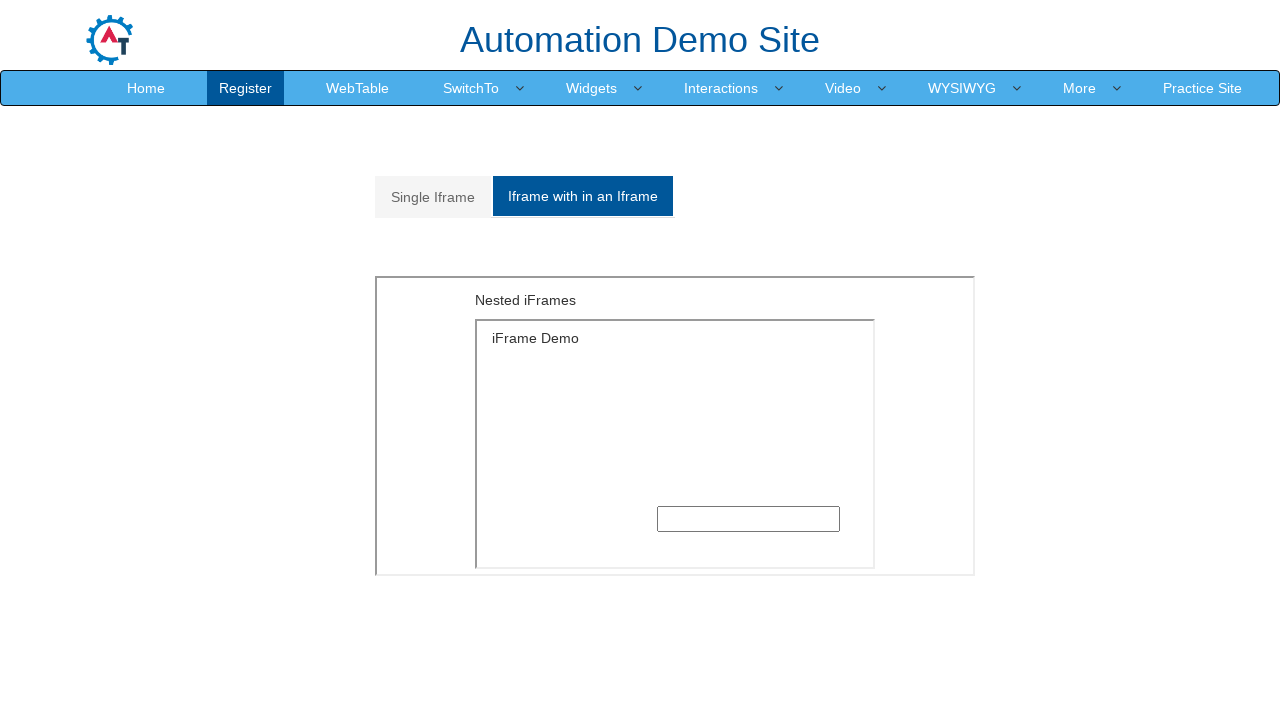

Located inner iframe with src='SingleFrame.html' within outer frame
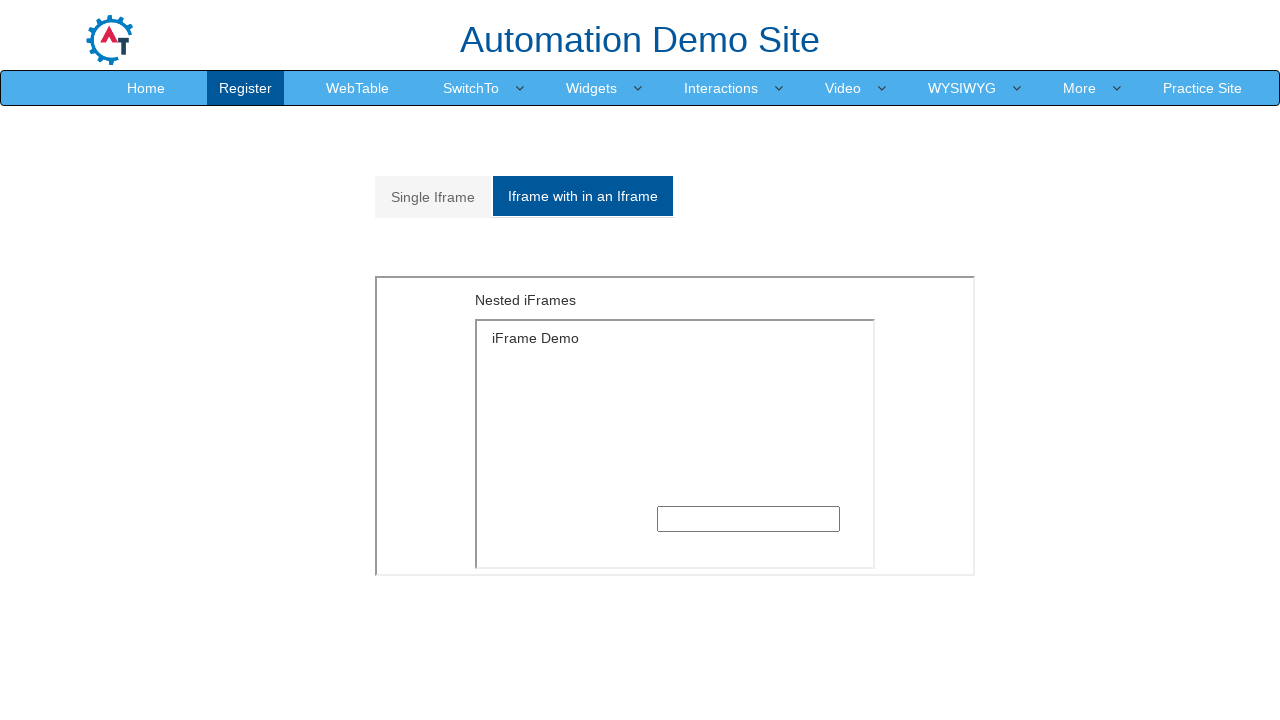

Entered text 'Hiiiiii' into the input field within the innermost frame on iframe[src='MultipleFrames.html'] >> internal:control=enter-frame >> iframe[src=
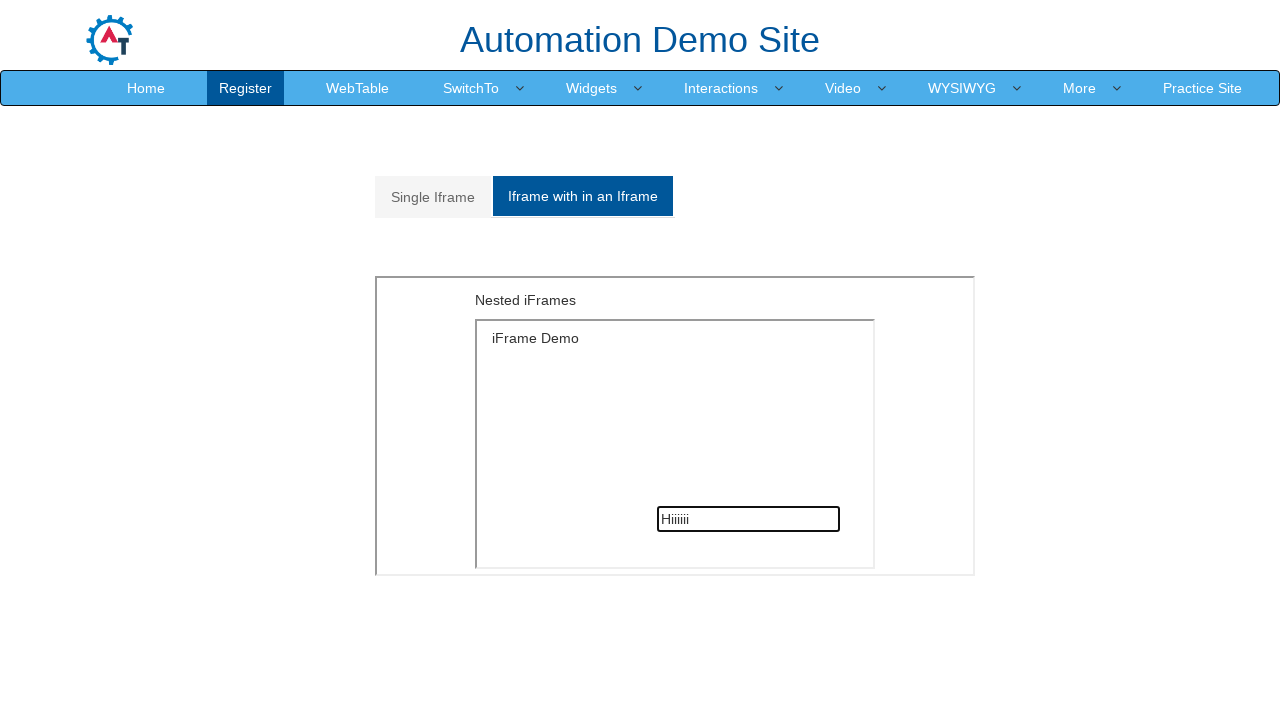

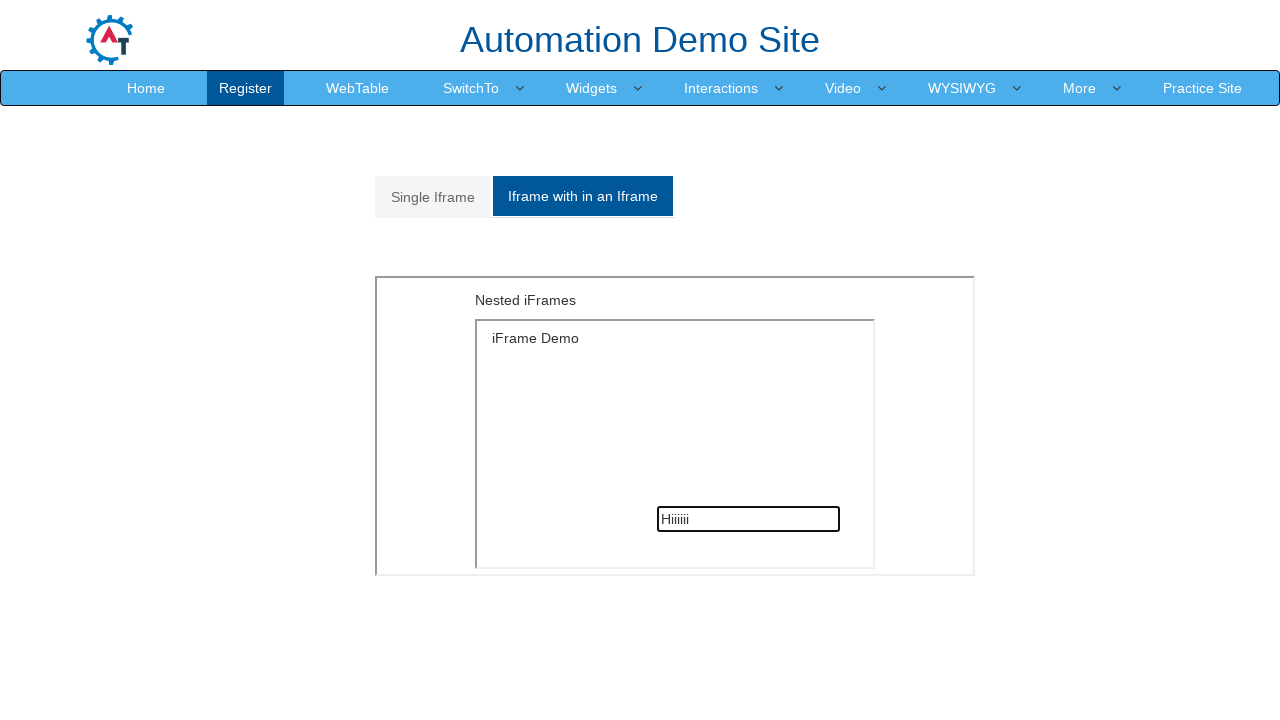